Tests JavaScript confirmation alert by clicking the confirm button, accepting the alert, and verifying the result message is displayed

Starting URL: http://practice.cydeo.com/javascript_alerts

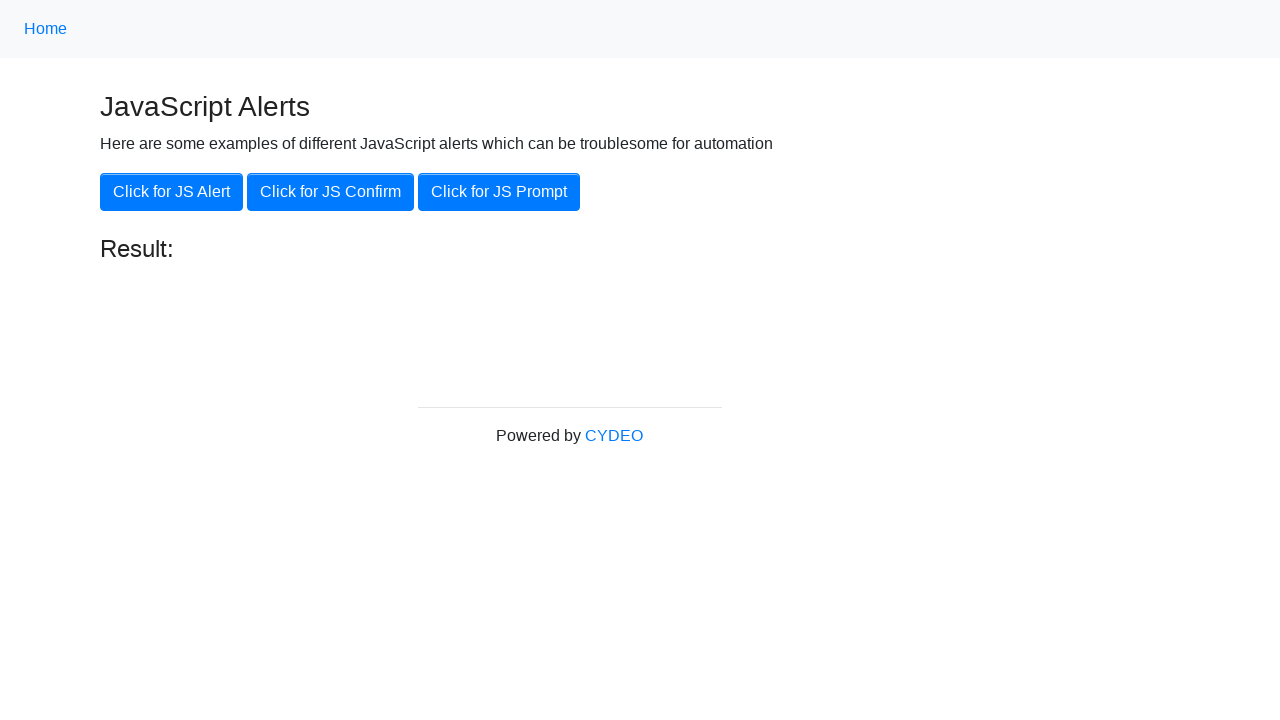

Set up dialog handler to accept confirmation alerts
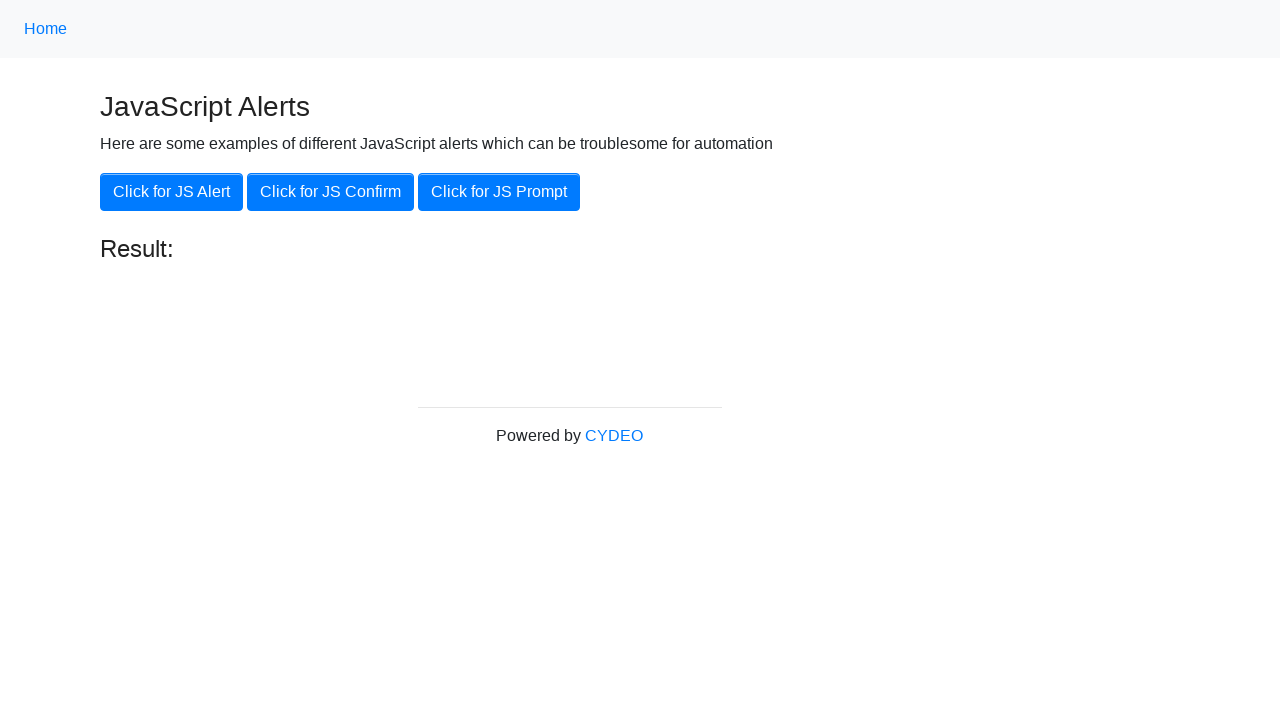

Clicked the 'Click for JS Confirm' button at (330, 192) on xpath=//button[.='Click for JS Confirm']
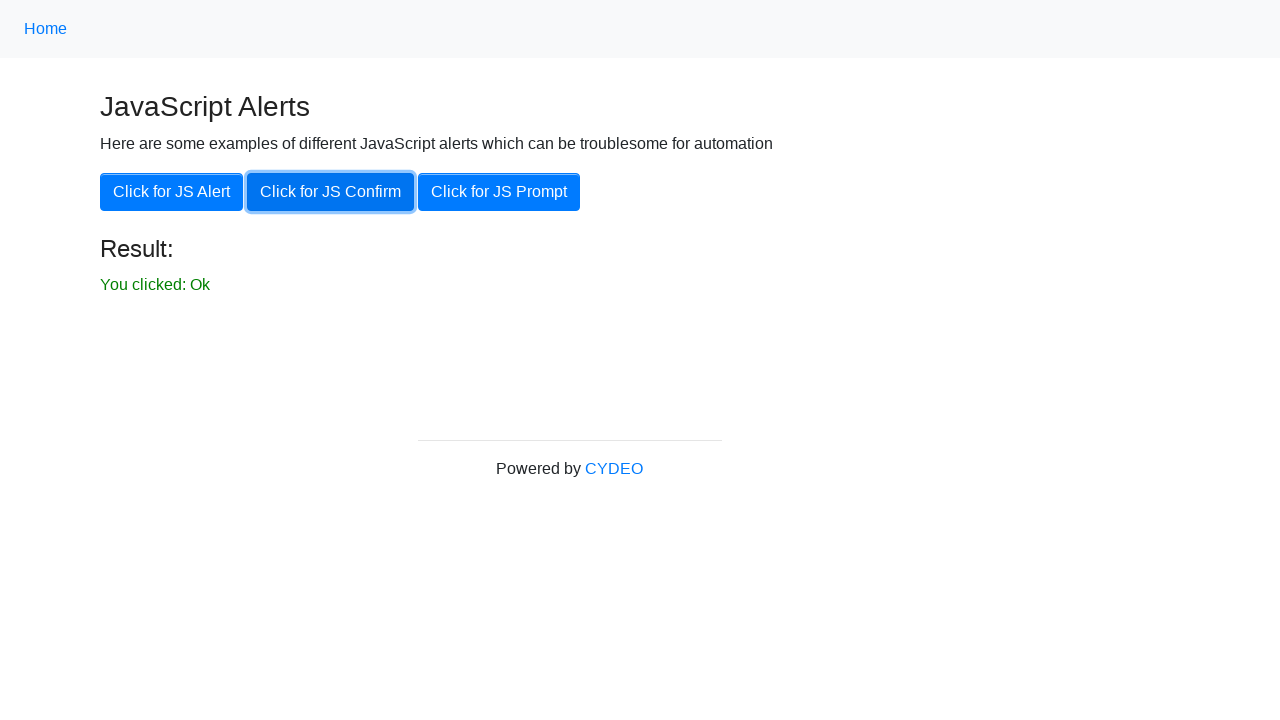

Result message element became visible
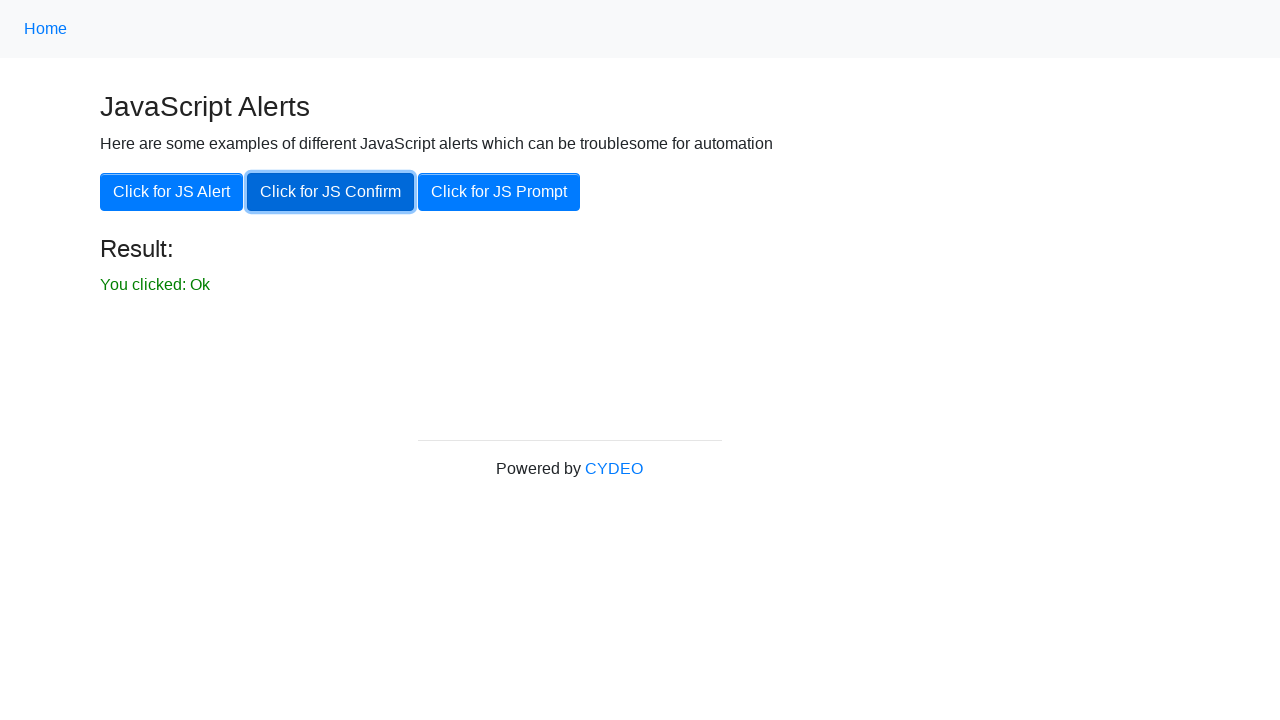

Verified that result message is displayed
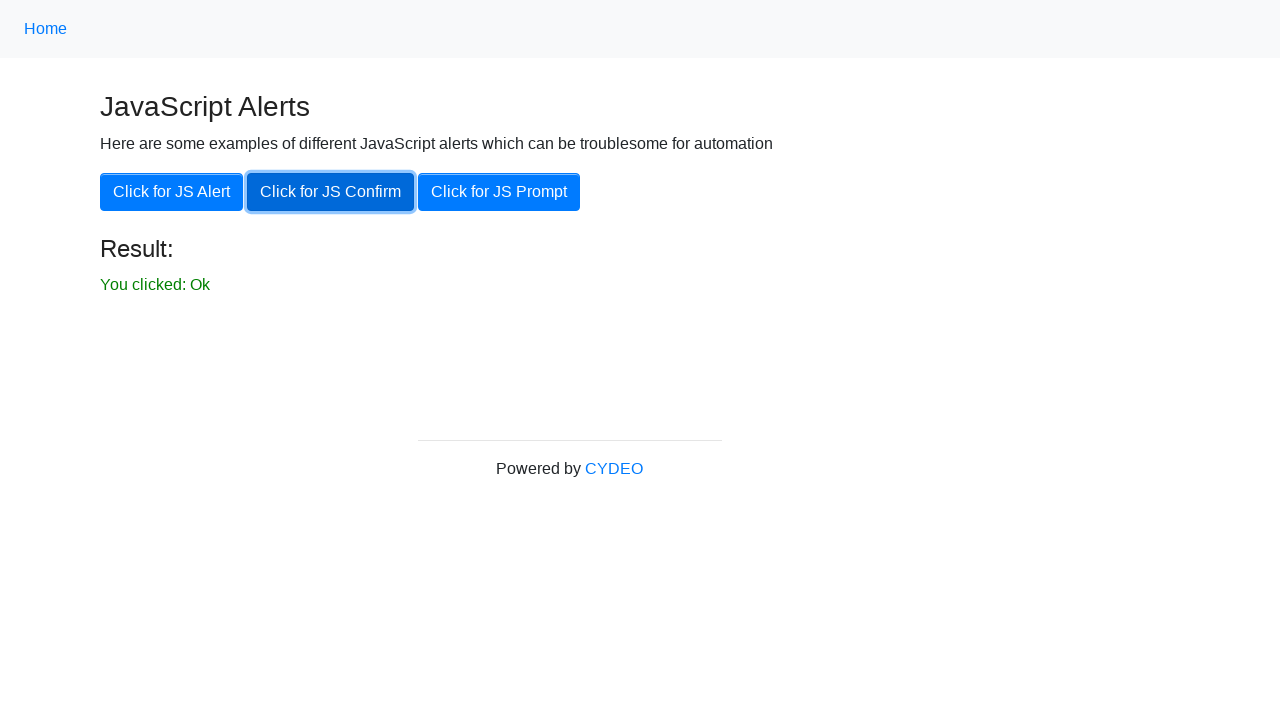

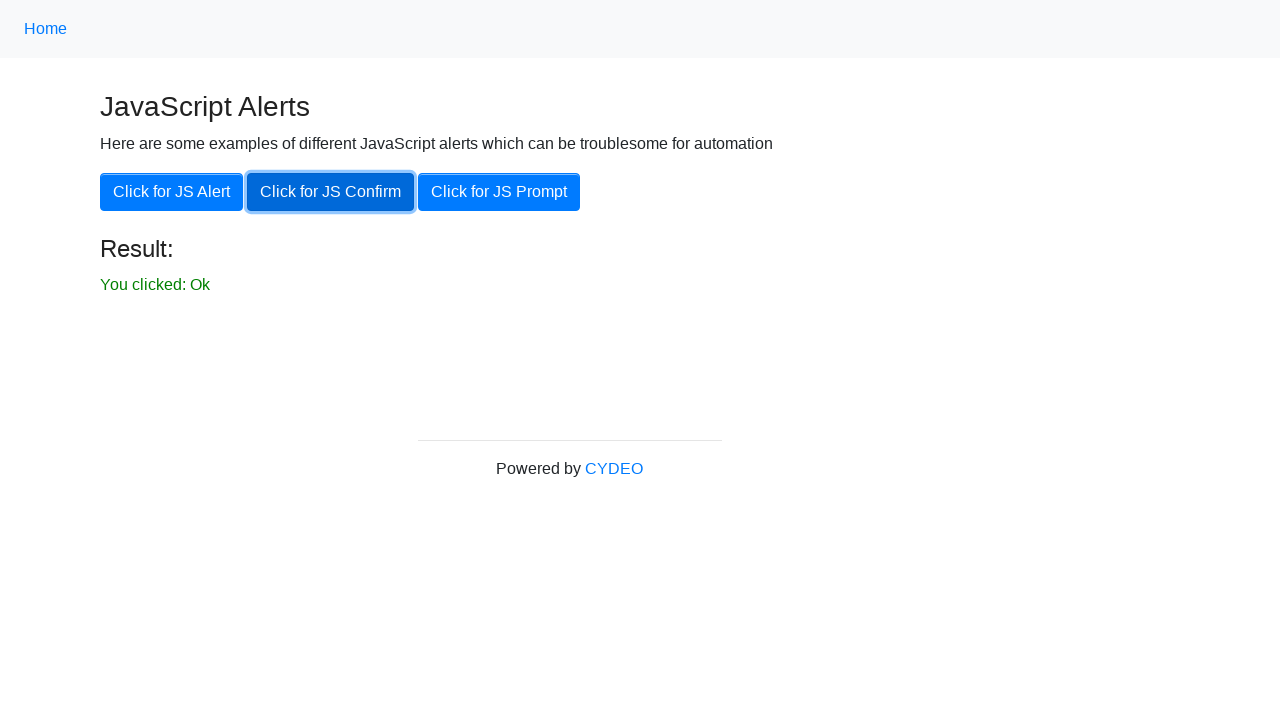